Tests adding products (Nexus 6 and Nokia Lumia 1520) to the shopping cart and verifies the order of products in the cart.

Starting URL: https://www.demoblaze.com/

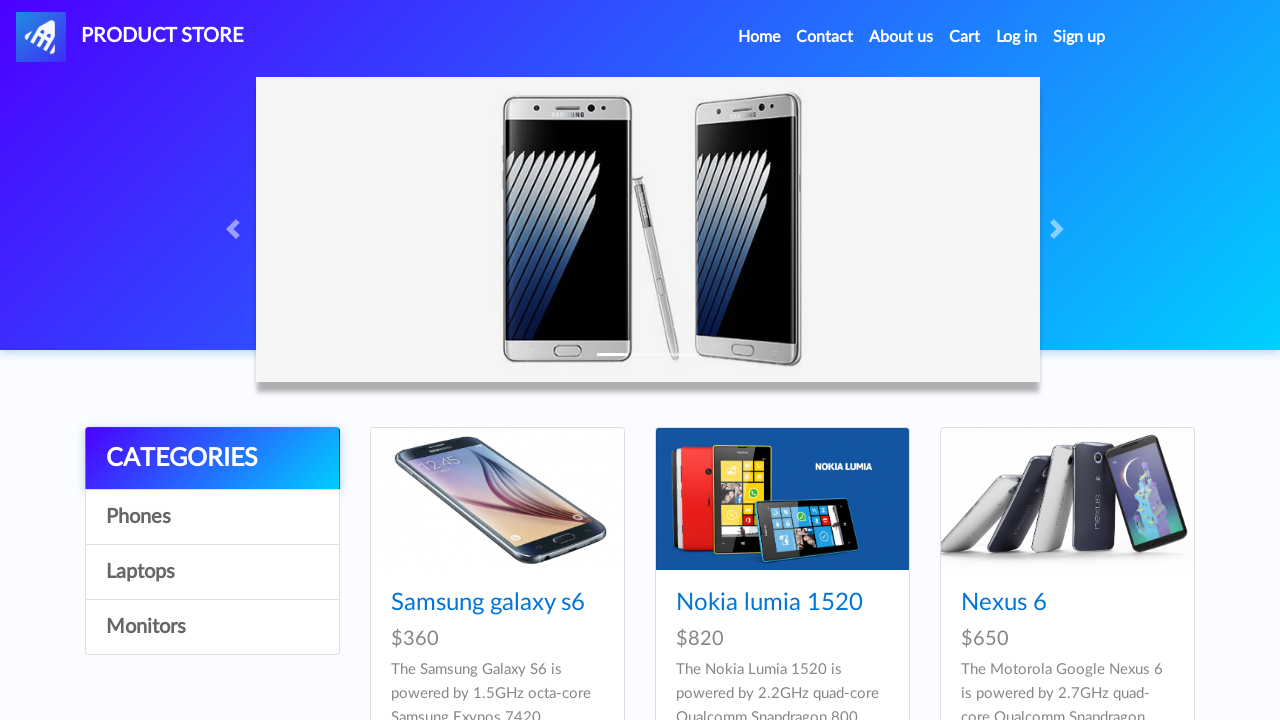

Clicked on Nexus 6 product image at (782, 499) on xpath=/html/body/div[5]/div/div[2]/div/div[2]/div/a/img
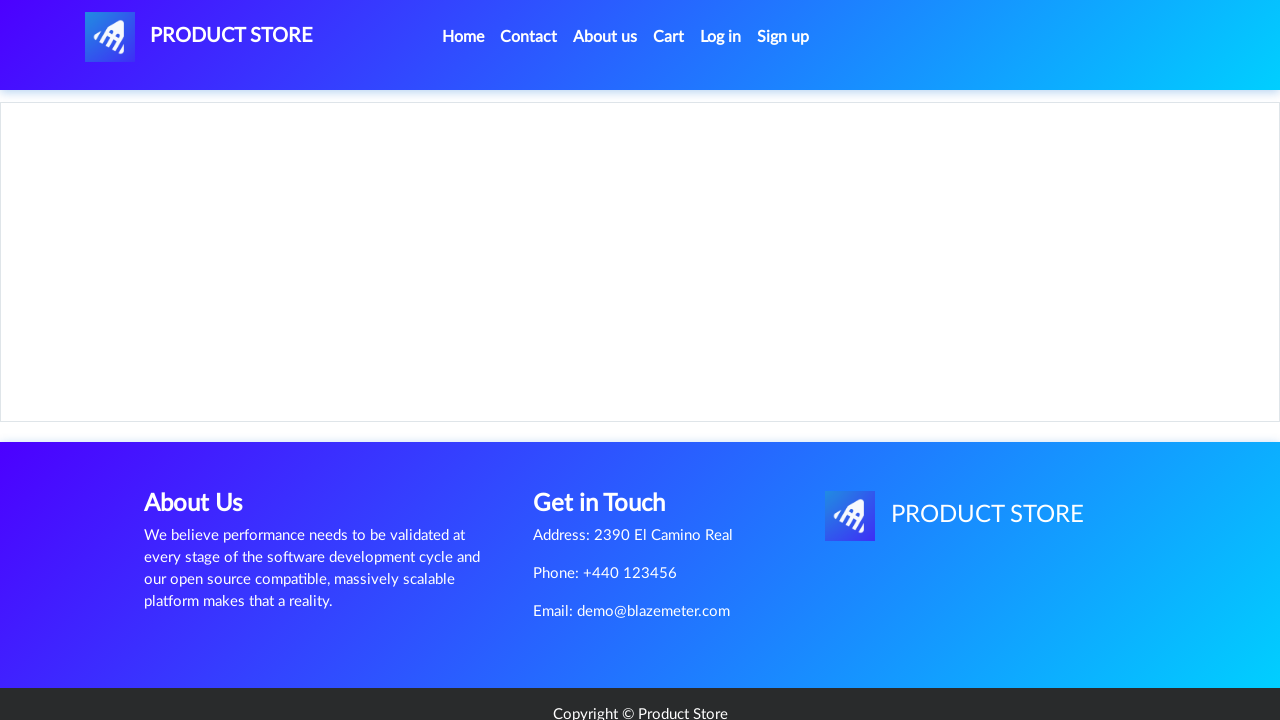

Waited 2 seconds for product page to load
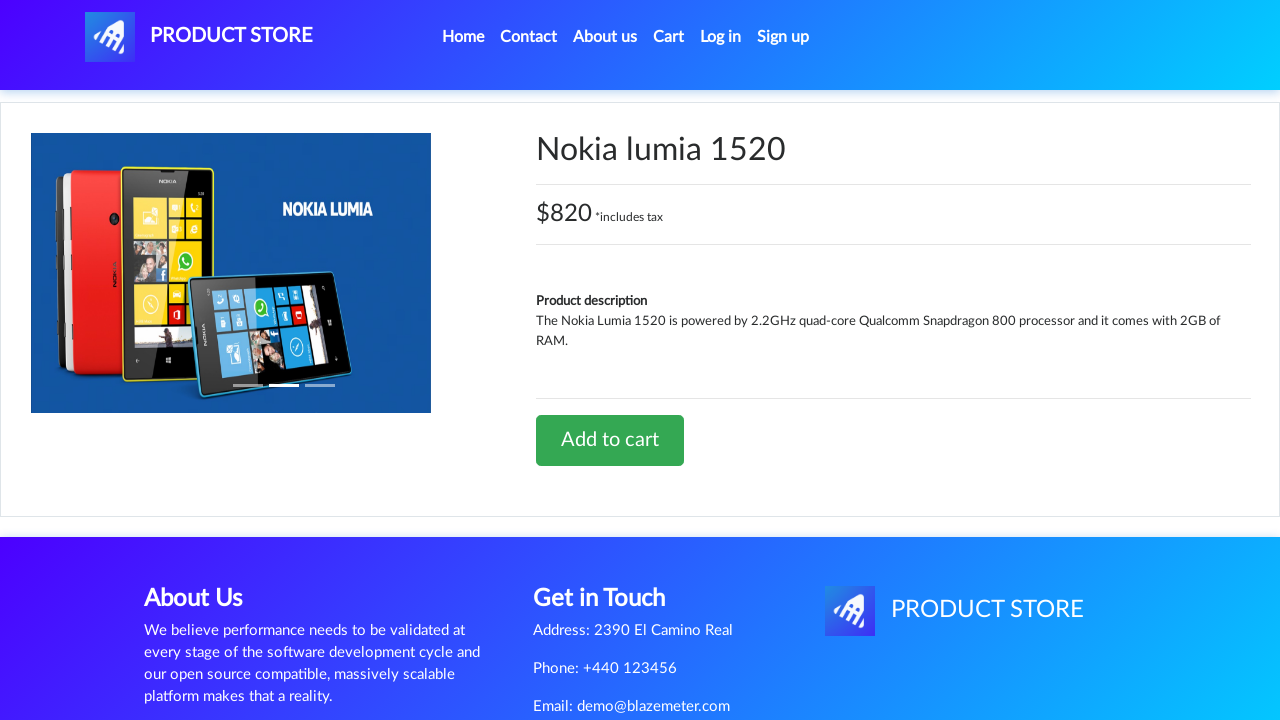

Clicked 'Add to cart' button for Nexus 6 at (610, 440) on xpath=/html/body/div[5]/div/div[2]/div[2]/div/a
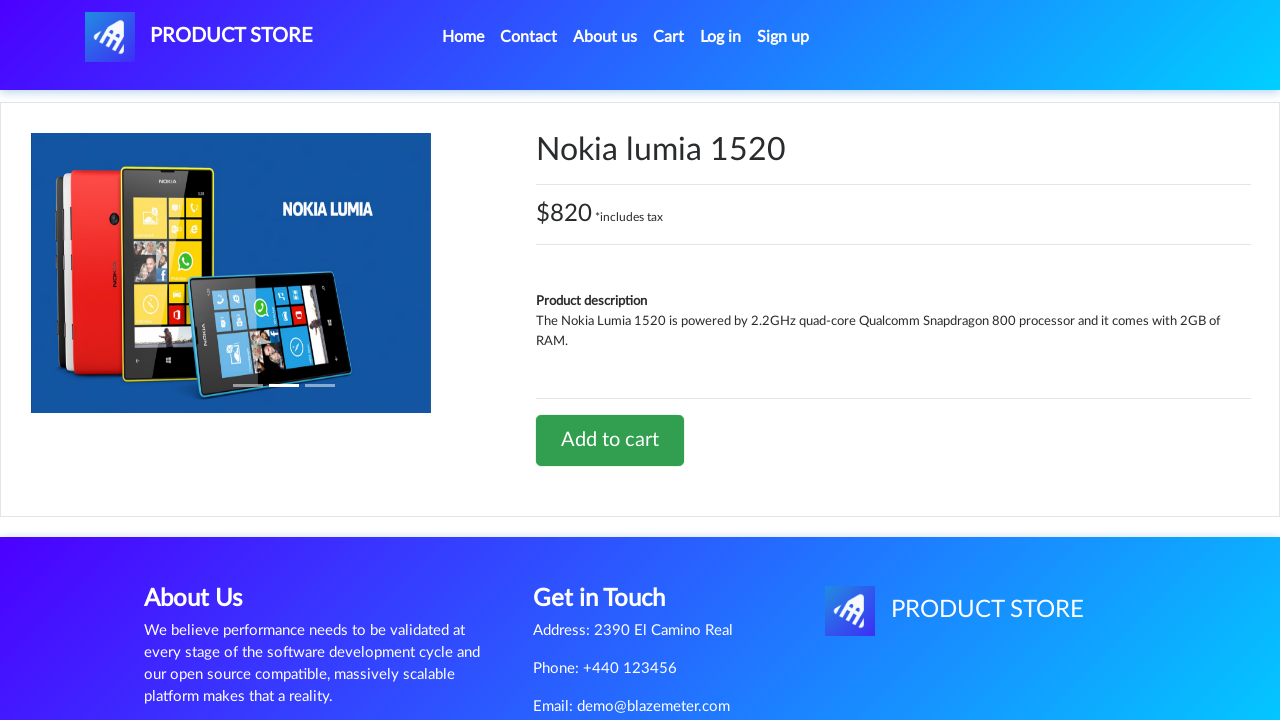

Accepted confirmation dialog
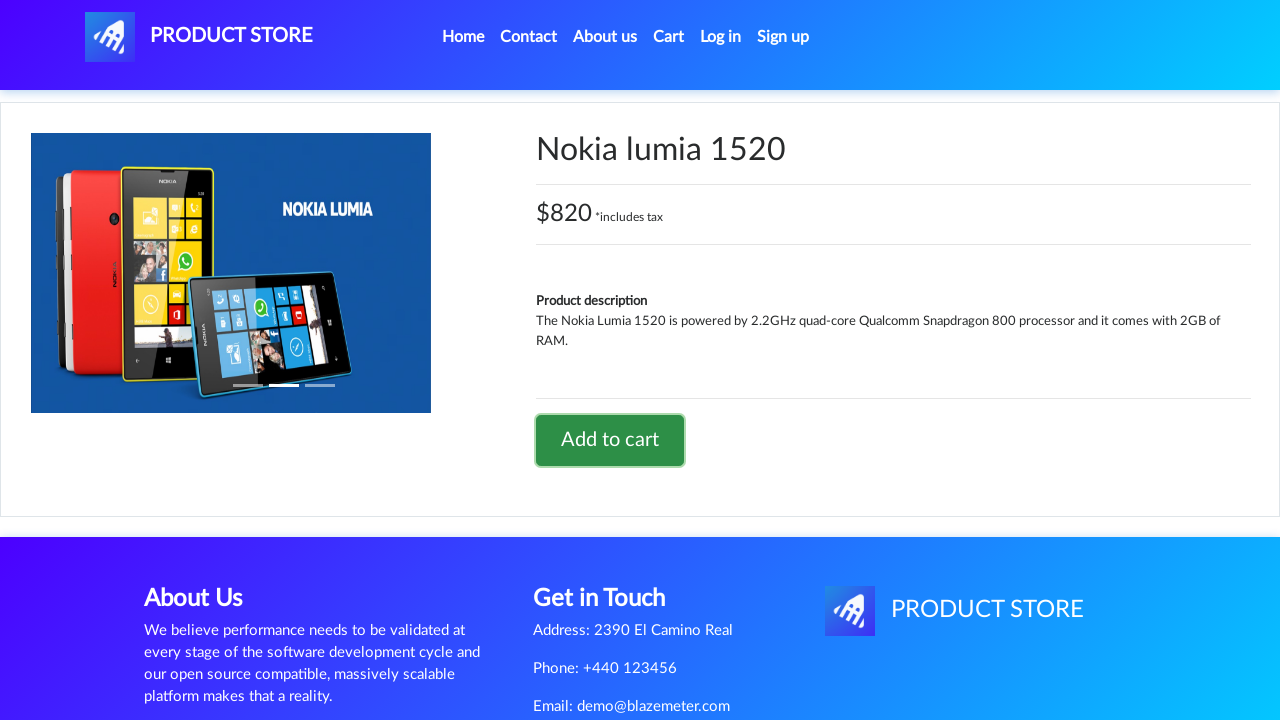

Waited 500ms after adding Nexus 6 to cart
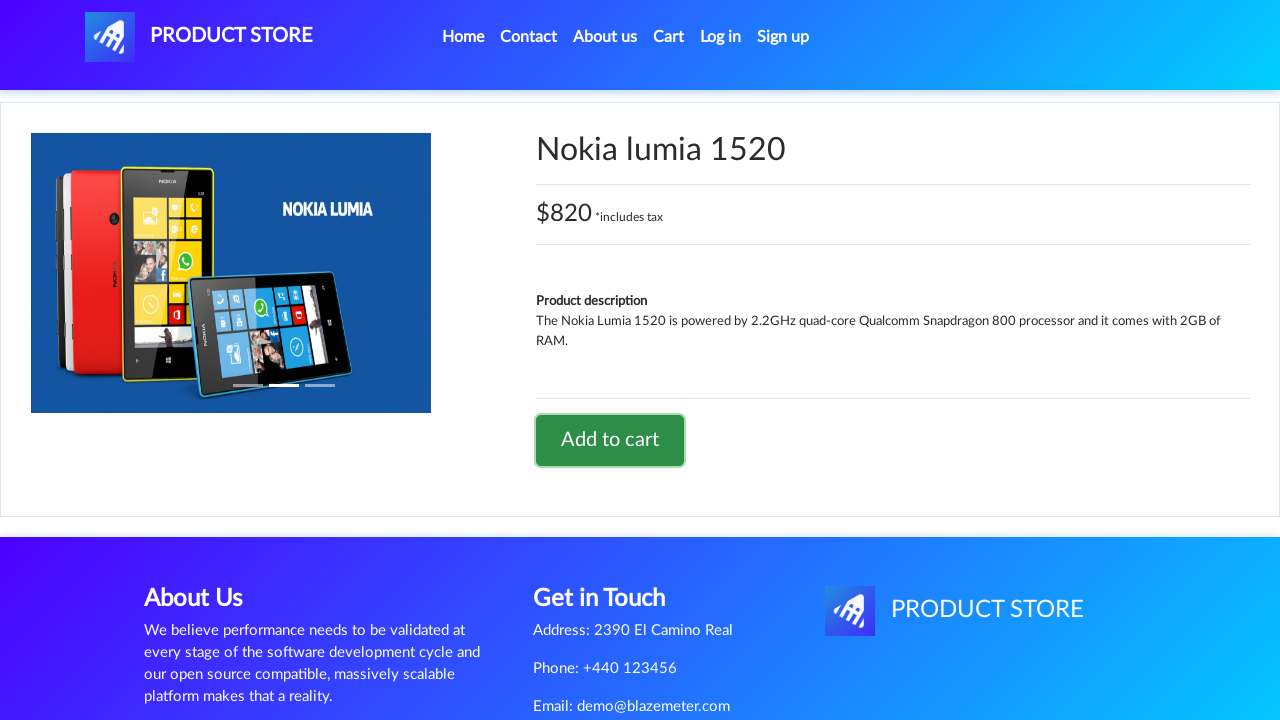

Clicked home link in navigation at (463, 37) on xpath=/html/body/nav/div/div/ul/li[1]/a
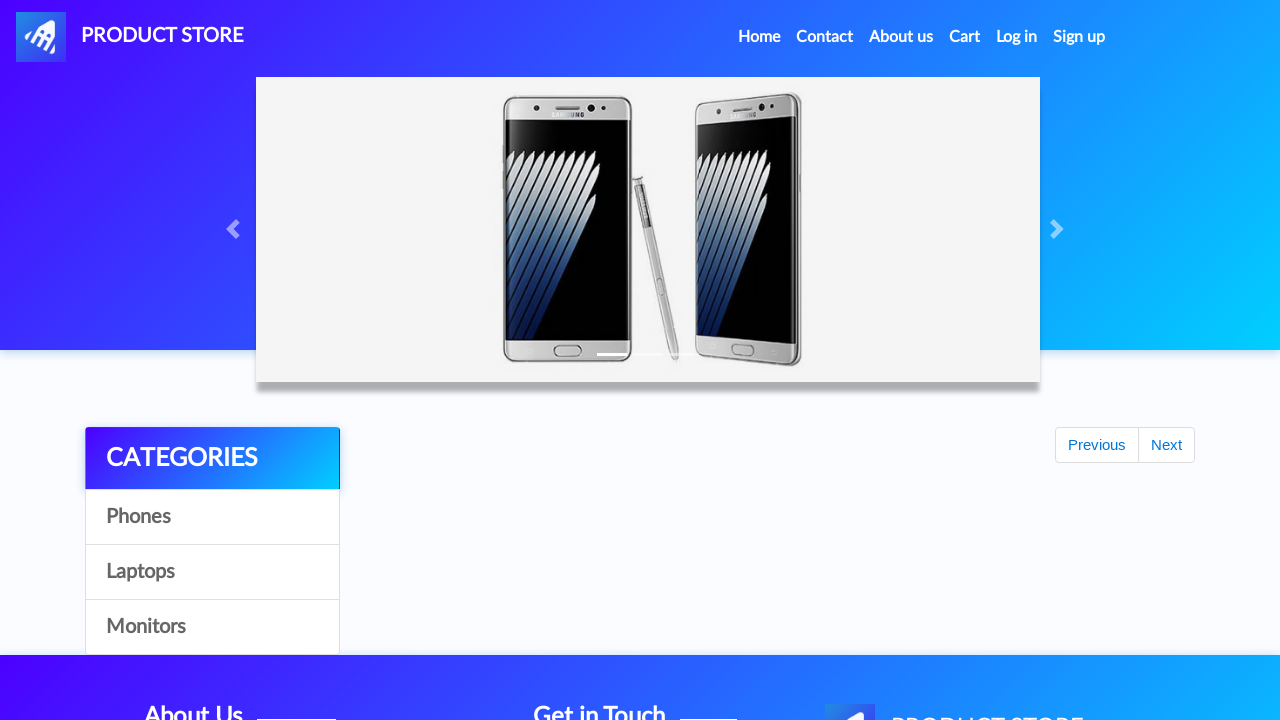

Waited 2 seconds for home page to load
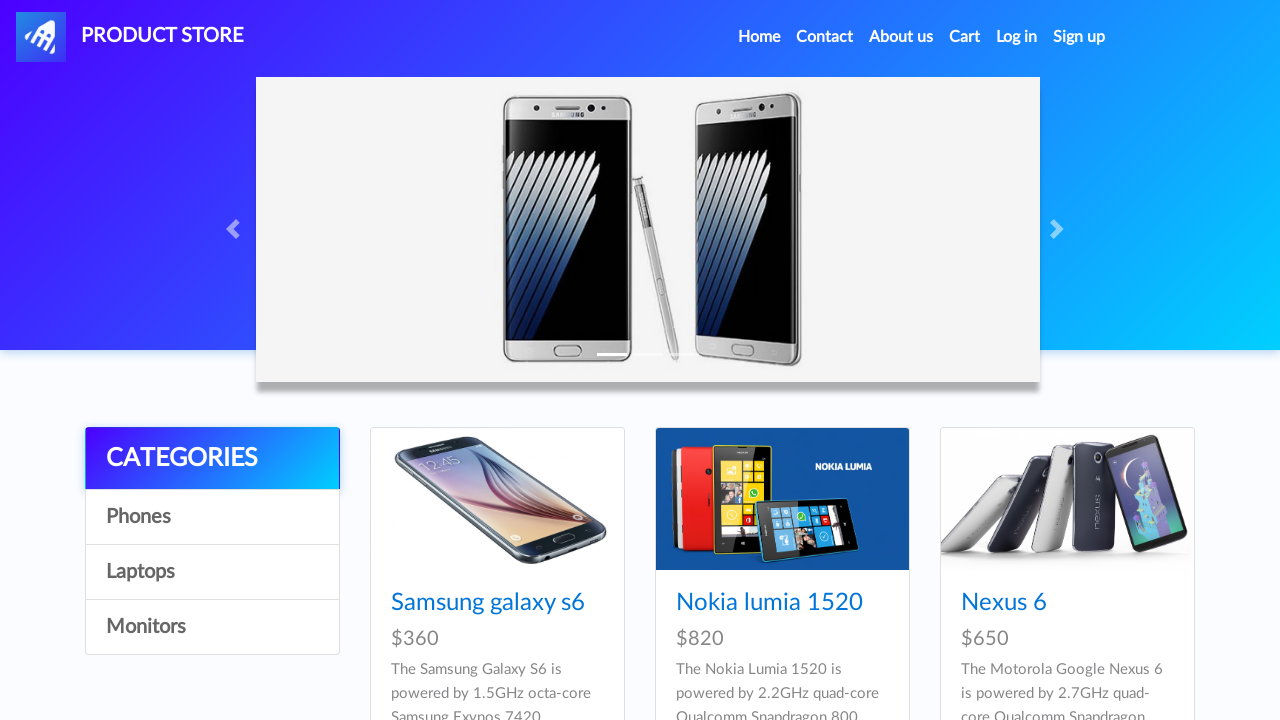

Clicked on Nokia Lumia 1520 product image at (1067, 499) on xpath=/html/body/div[5]/div/div[2]/div/div[3]/div/a/img
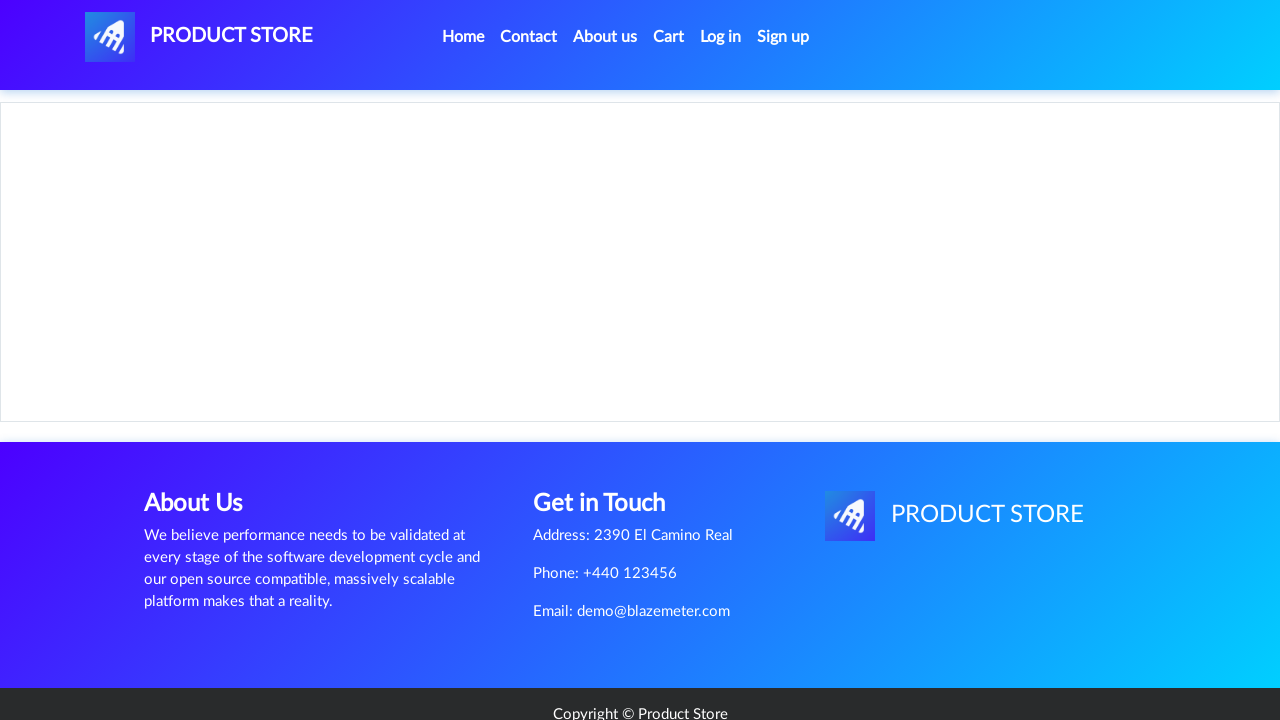

Waited 2 seconds for Nokia Lumia 1520 product page to load
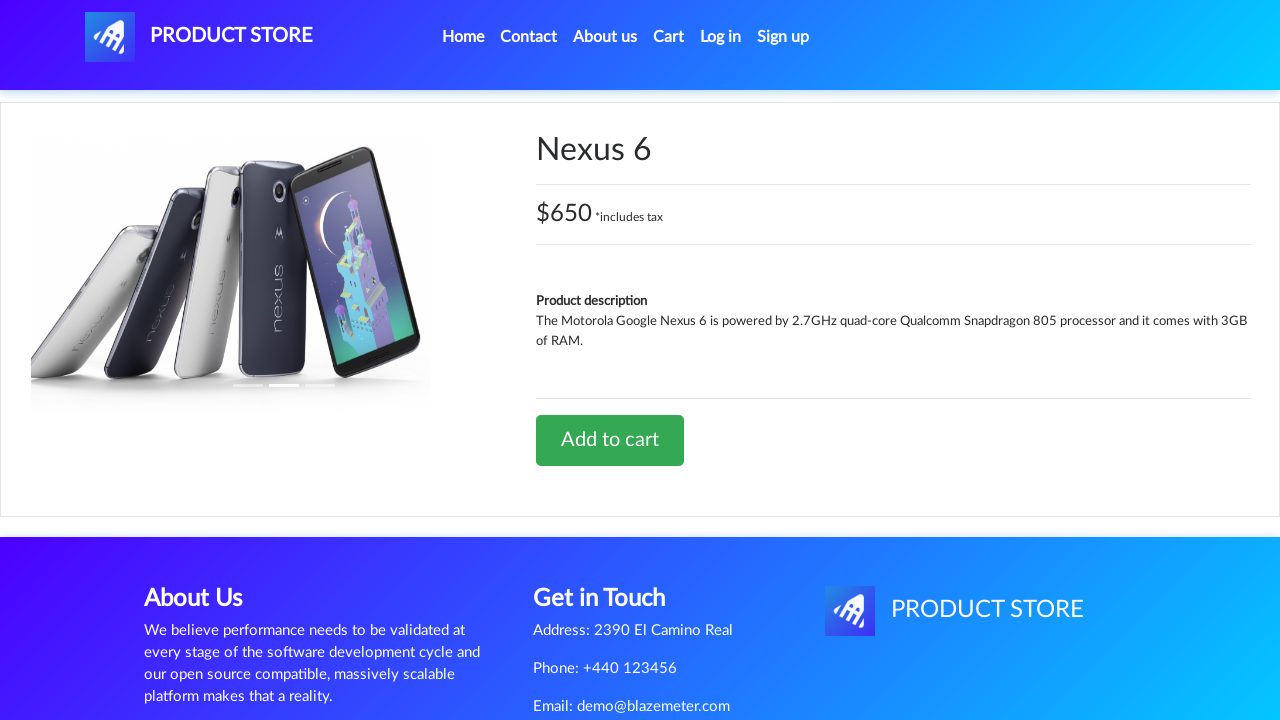

Clicked 'Add to cart' button for Nokia Lumia 1520 (first time) at (610, 440) on xpath=/html/body/div[5]/div/div[2]/div[2]/div/a
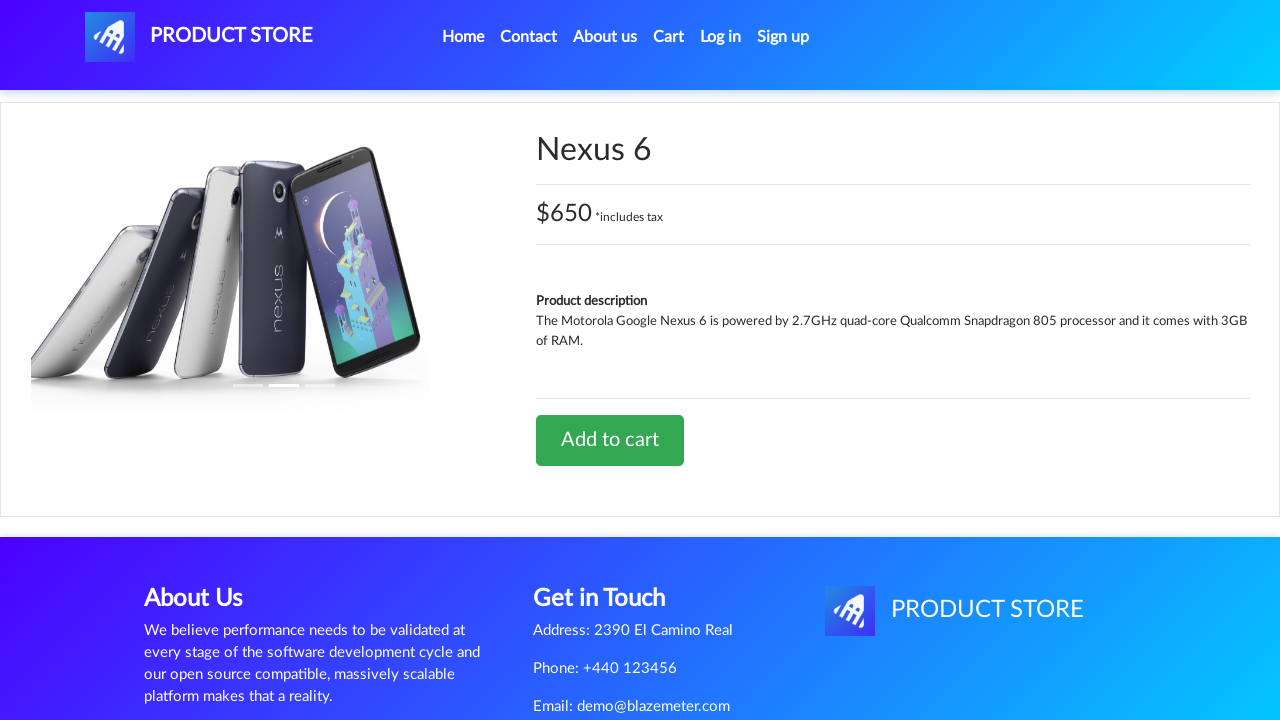

Waited 500ms after first add to cart
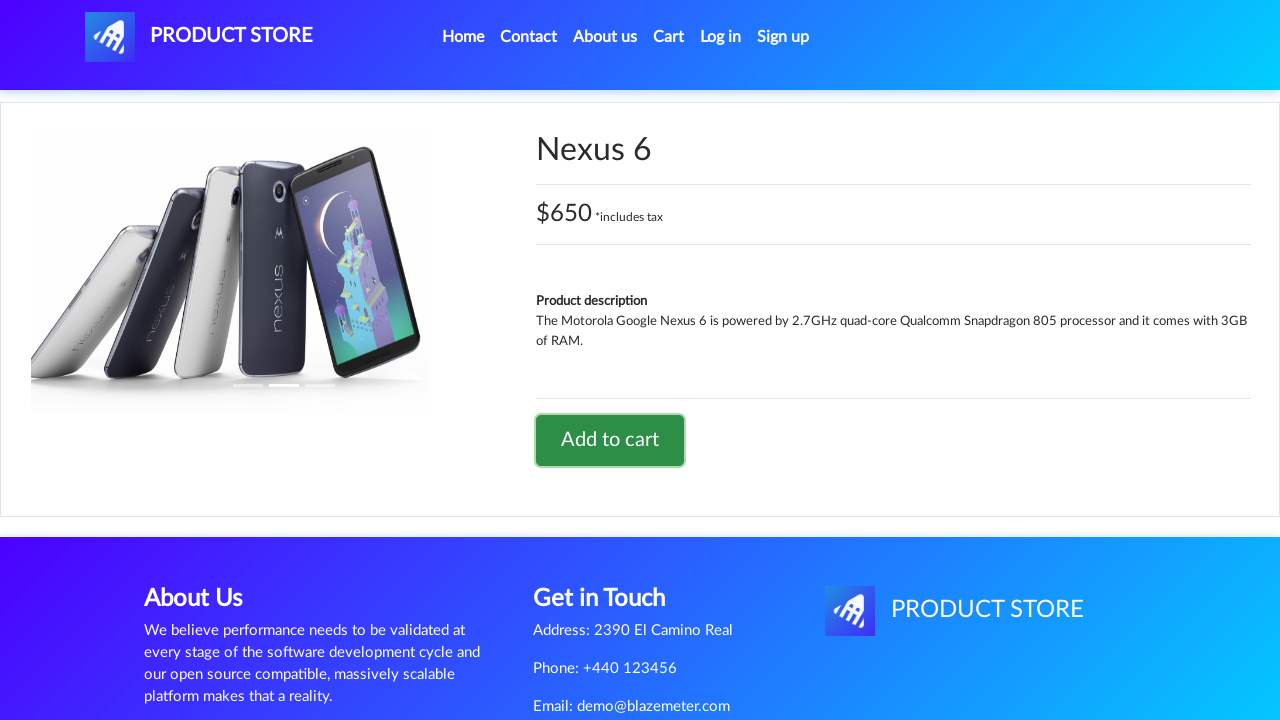

Clicked 'Add to cart' button for Nokia Lumia 1520 (second time) at (610, 440) on xpath=/html/body/div[5]/div/div[2]/div[2]/div/a
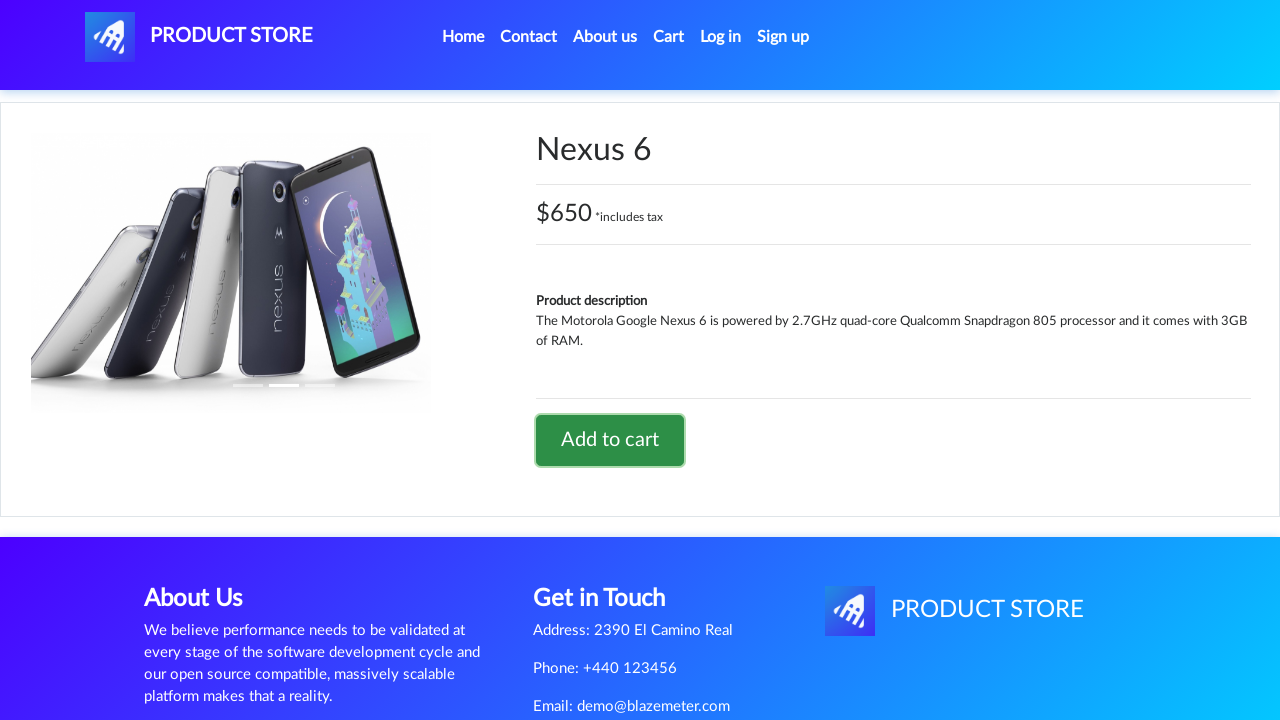

Waited 500ms after second add to cart
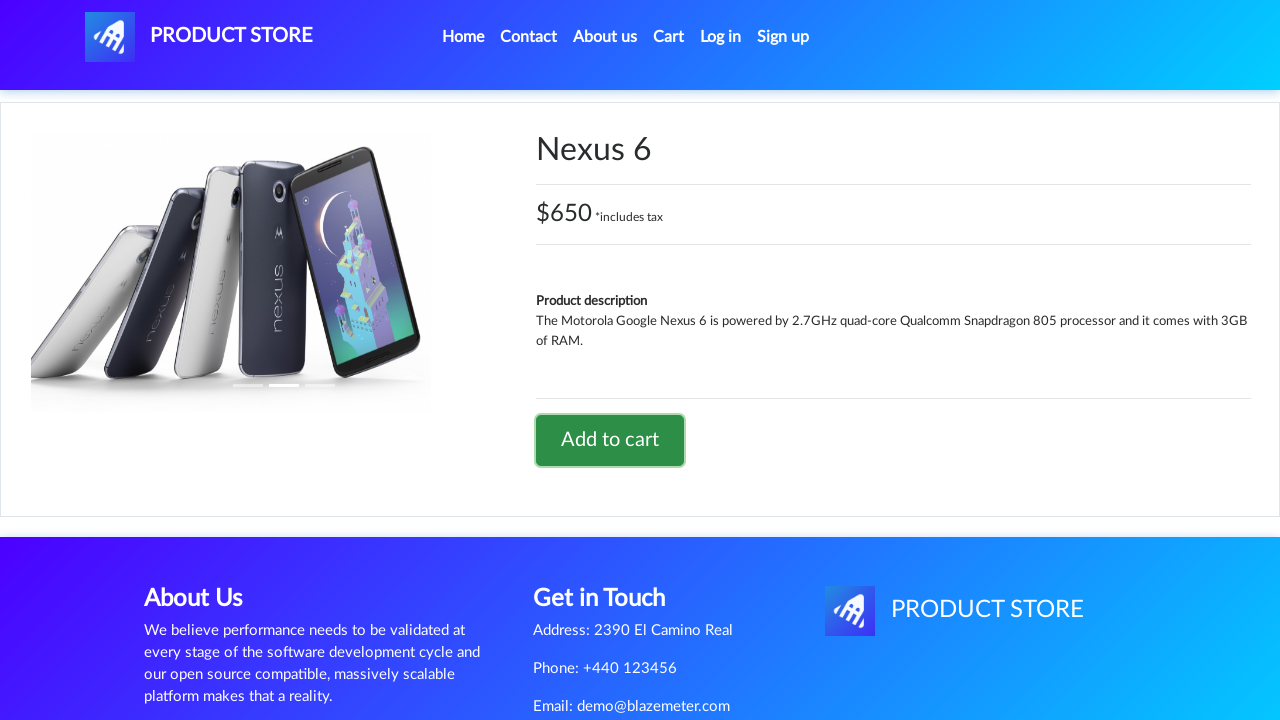

Clicked cart link in navigation at (669, 37) on xpath=/html/body/nav/div/div/ul/li[4]/a
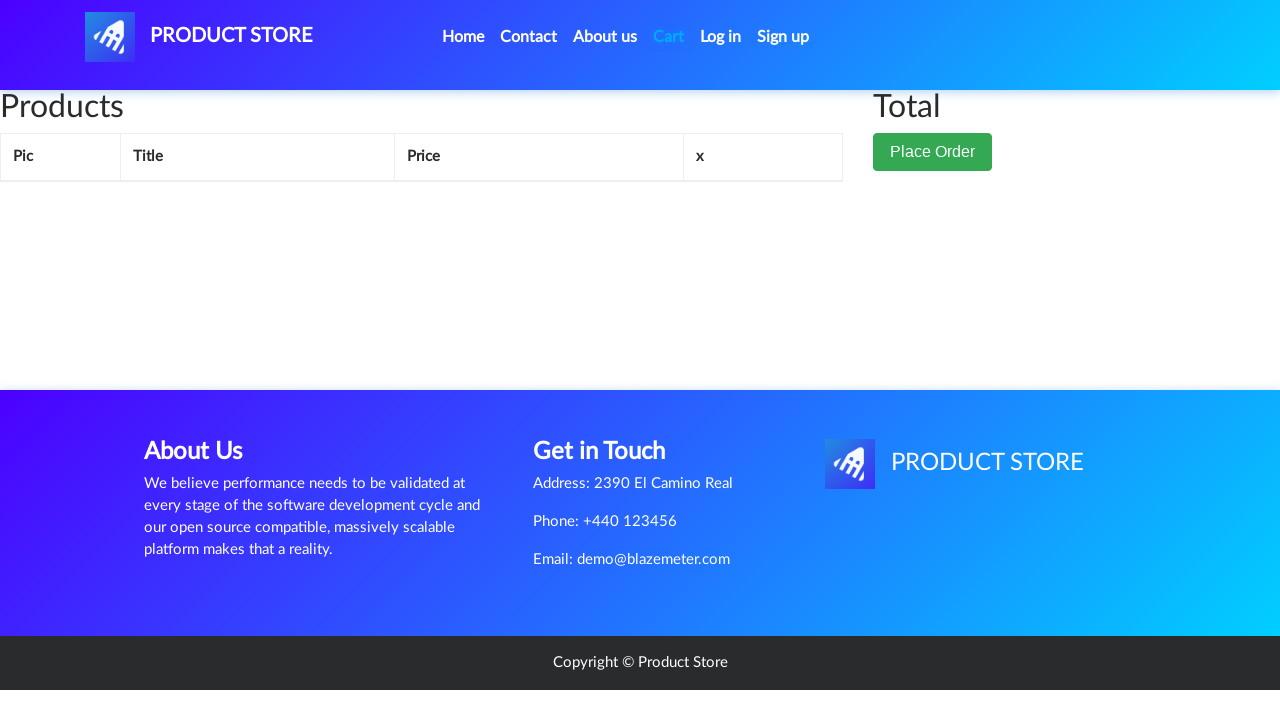

Waited 5 seconds for cart page to load
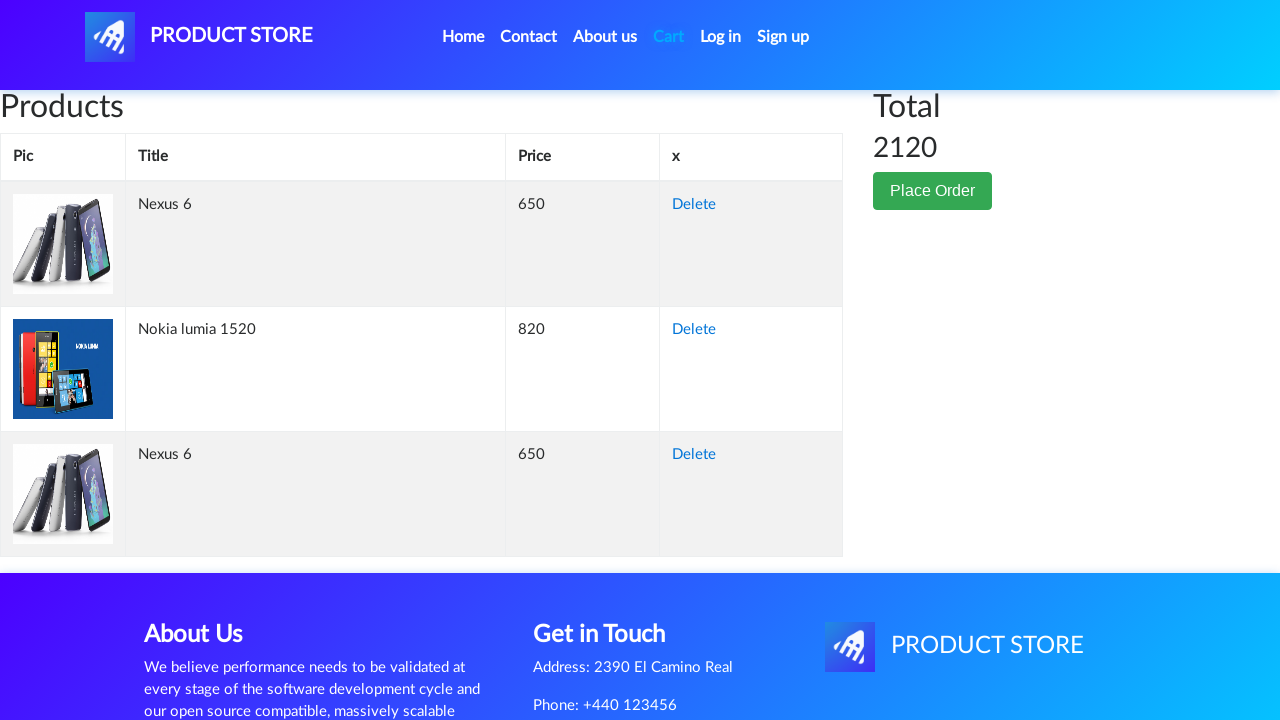

Verified cart items are loaded - table rows found
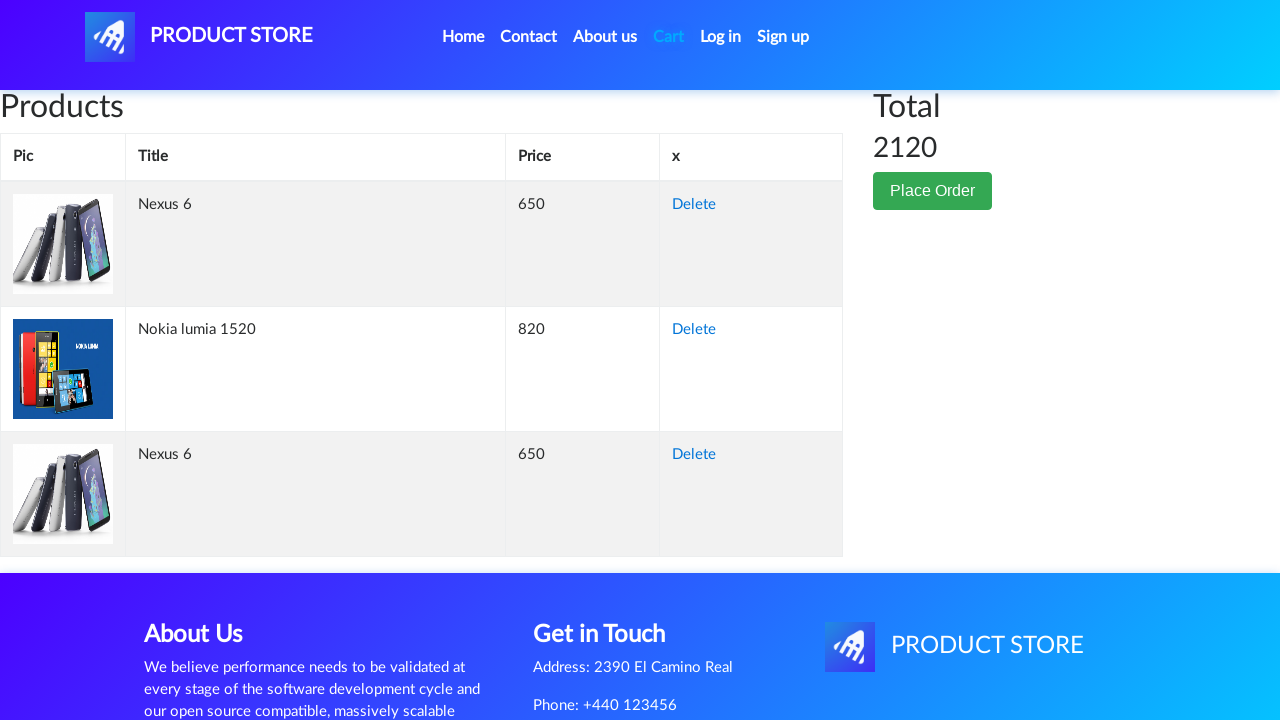

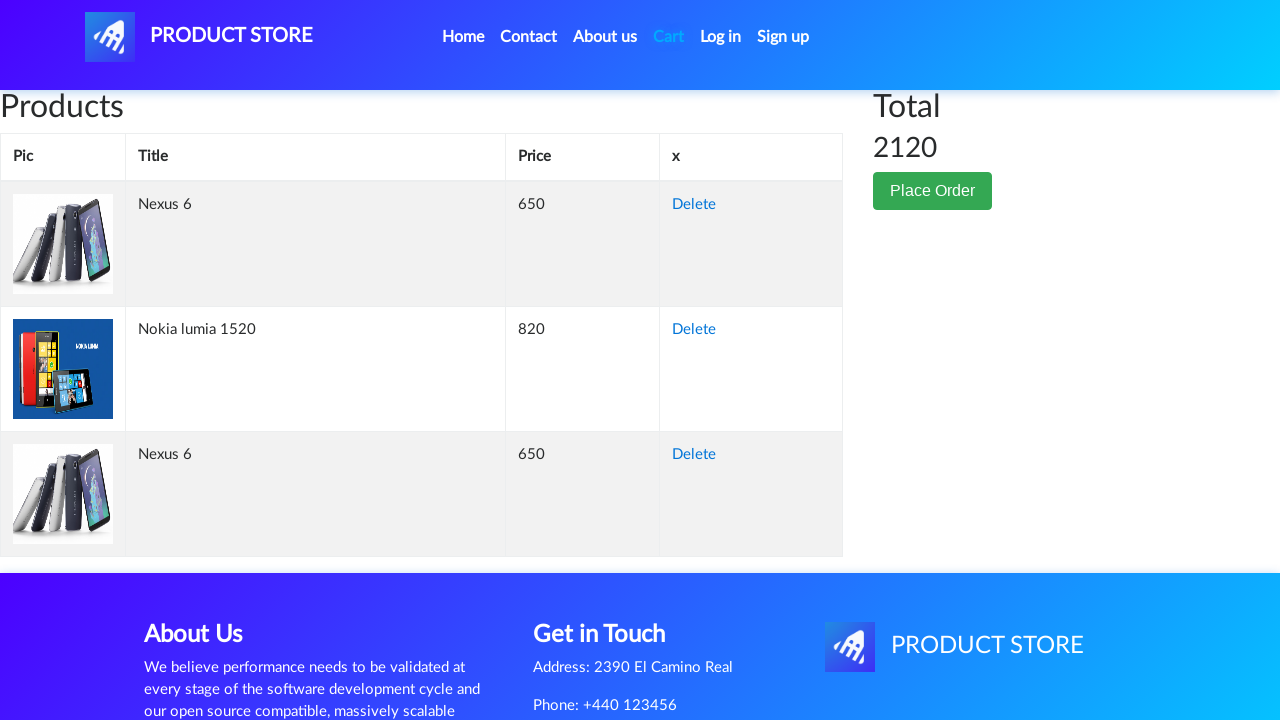